Navigates to CoinMarketCap homepage and scrolls down multiple times to load more cryptocurrency data in the table, then verifies the table content is present.

Starting URL: https://coinmarketcap.com/

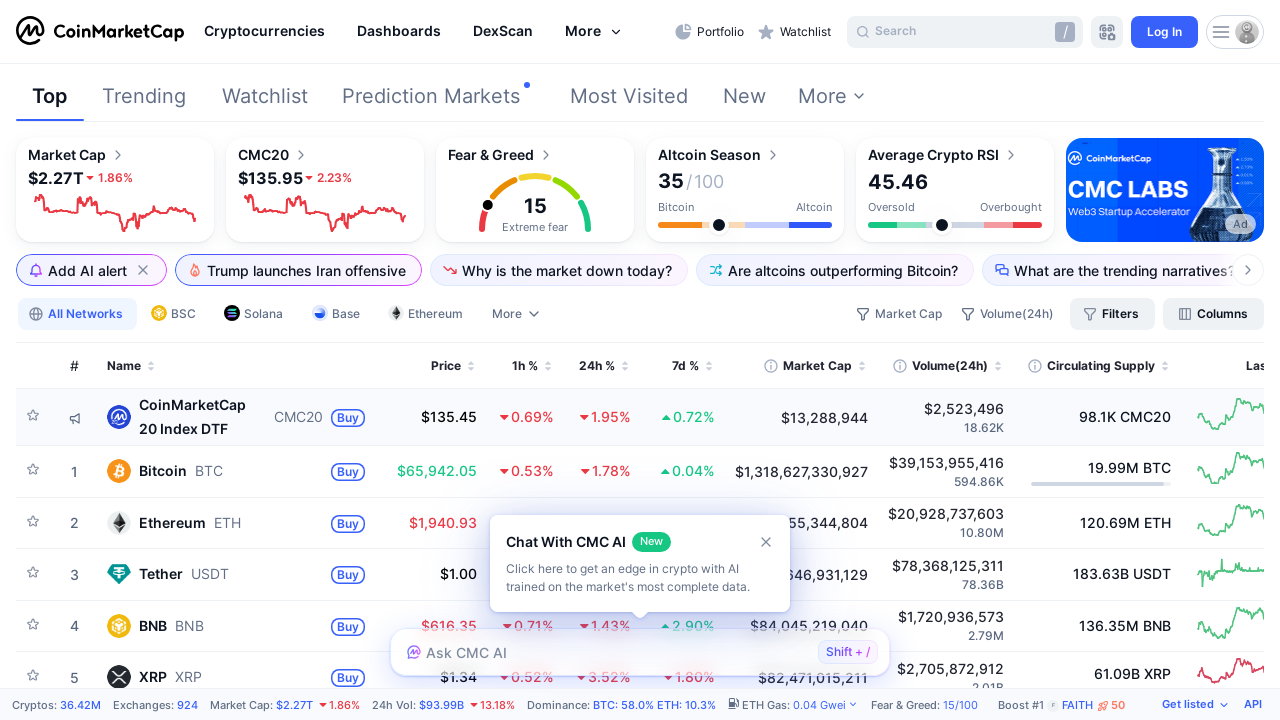

Scrolled down 1000px to load more cryptocurrency data (iteration 1/8)
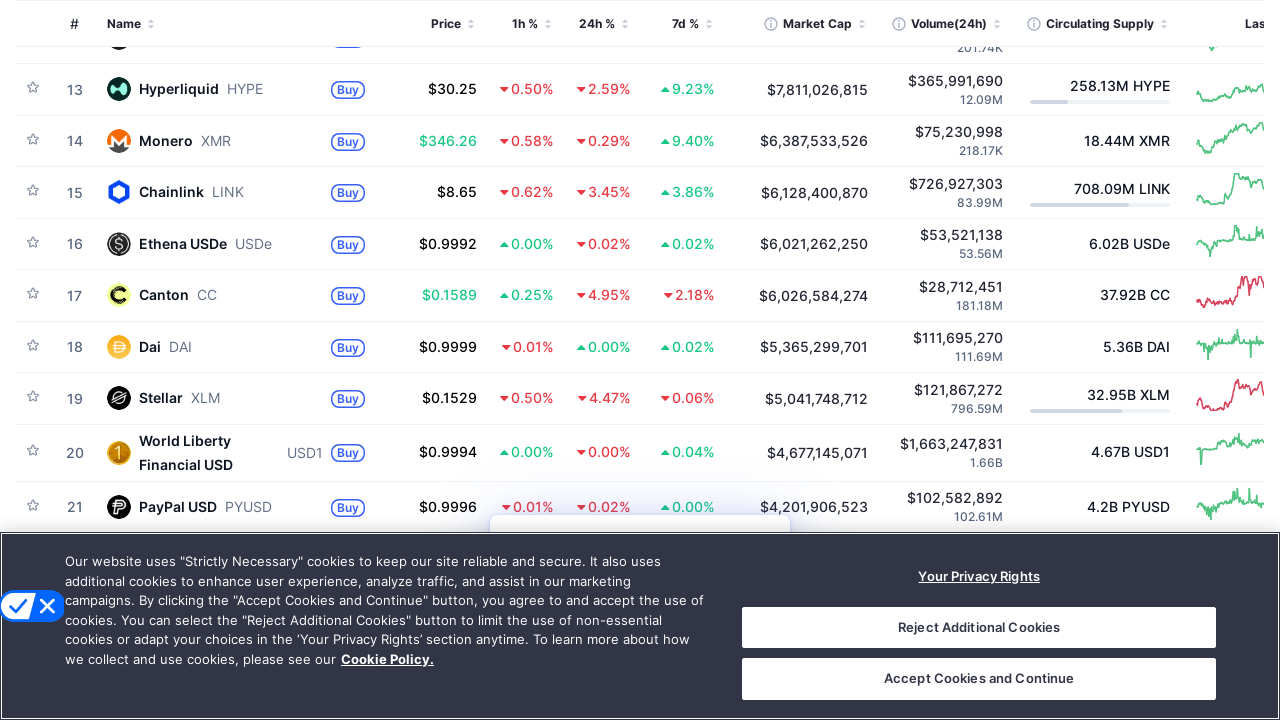

Waited 100ms for content to load
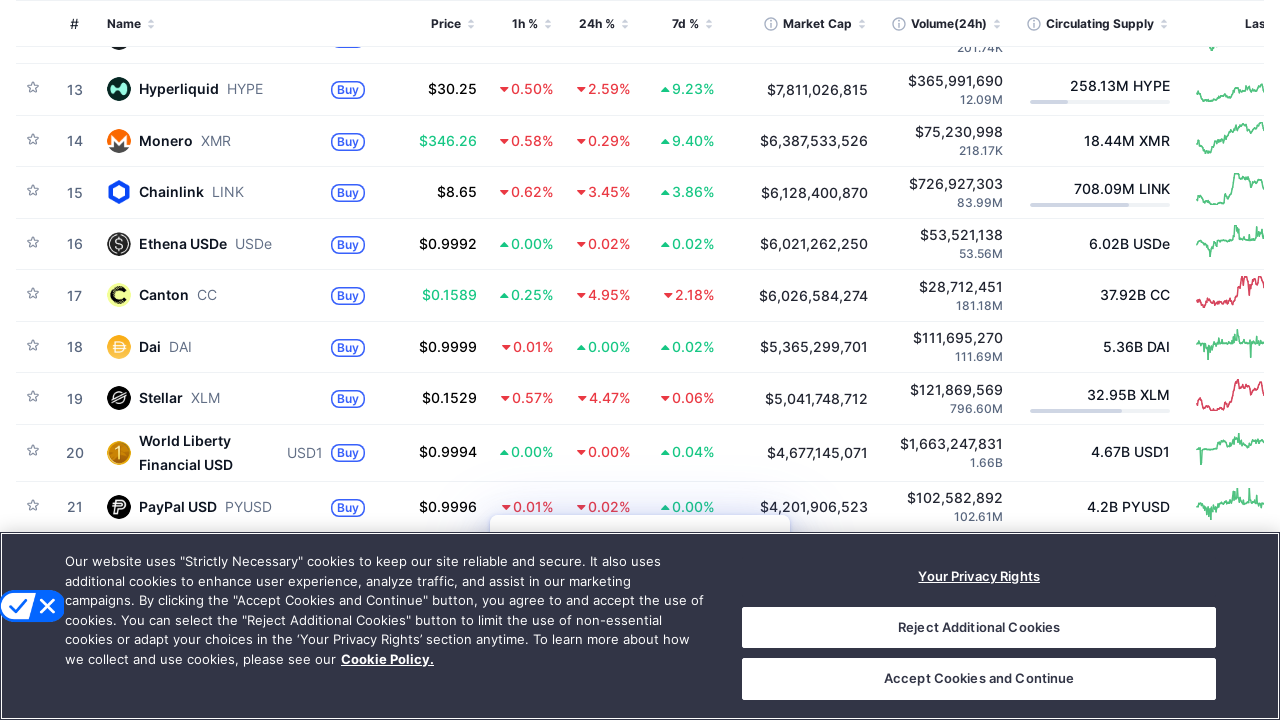

Scrolled down 1000px to load more cryptocurrency data (iteration 2/8)
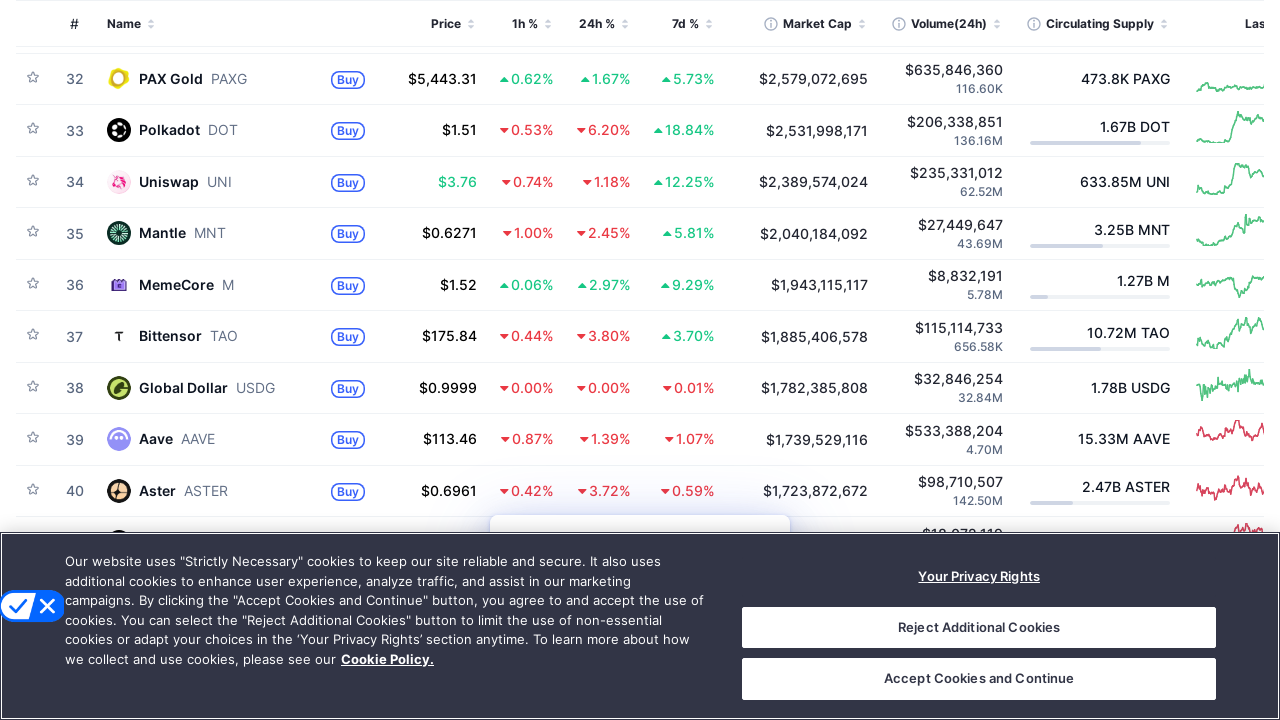

Waited 100ms for content to load
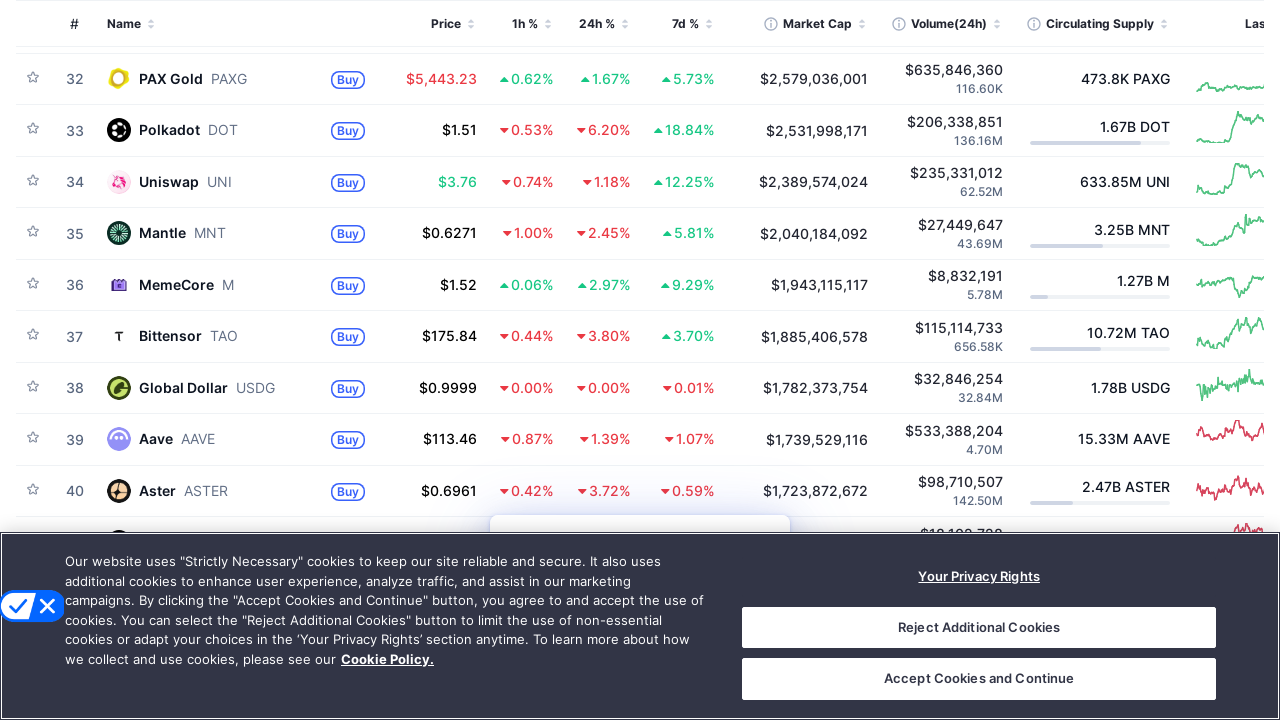

Scrolled down 1000px to load more cryptocurrency data (iteration 3/8)
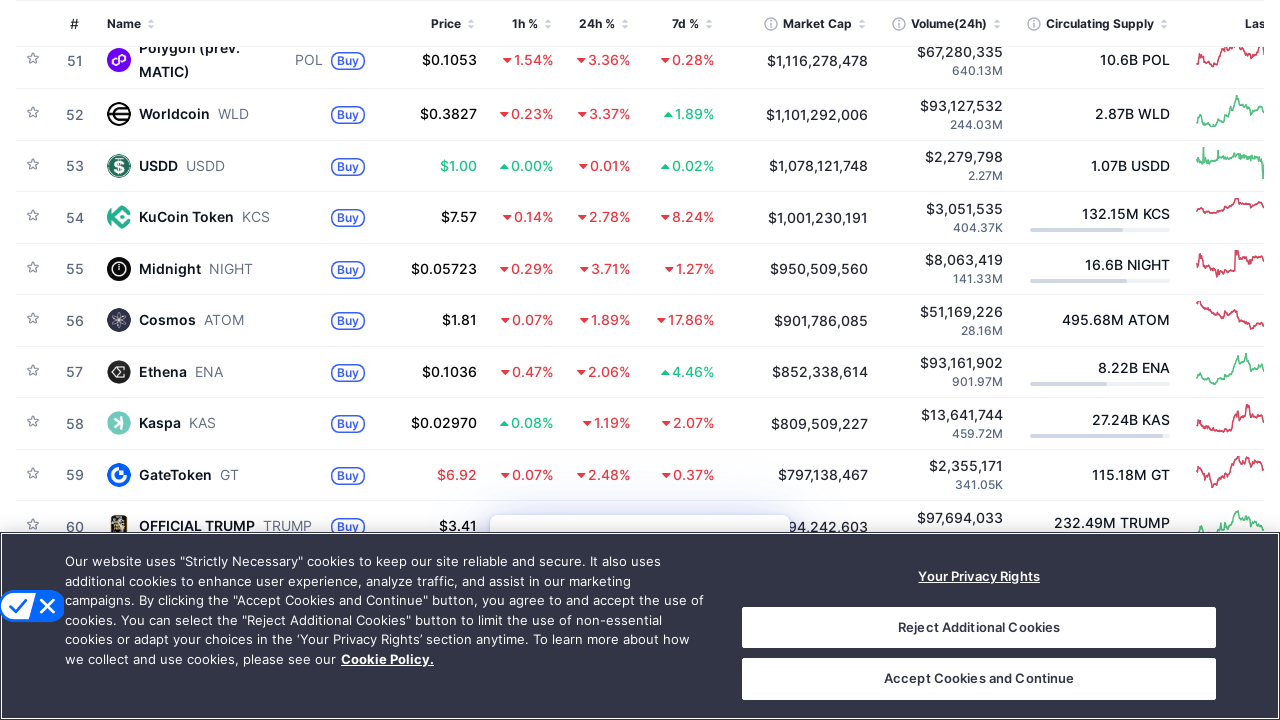

Waited 100ms for content to load
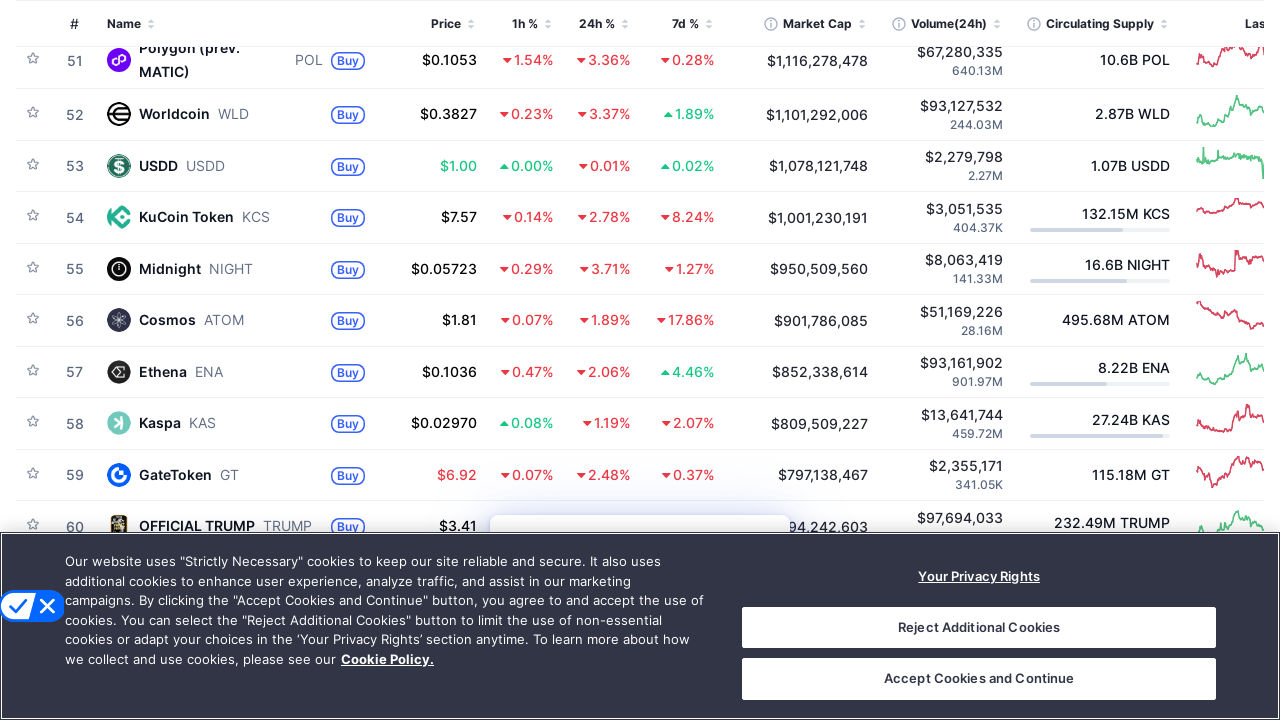

Scrolled down 1000px to load more cryptocurrency data (iteration 4/8)
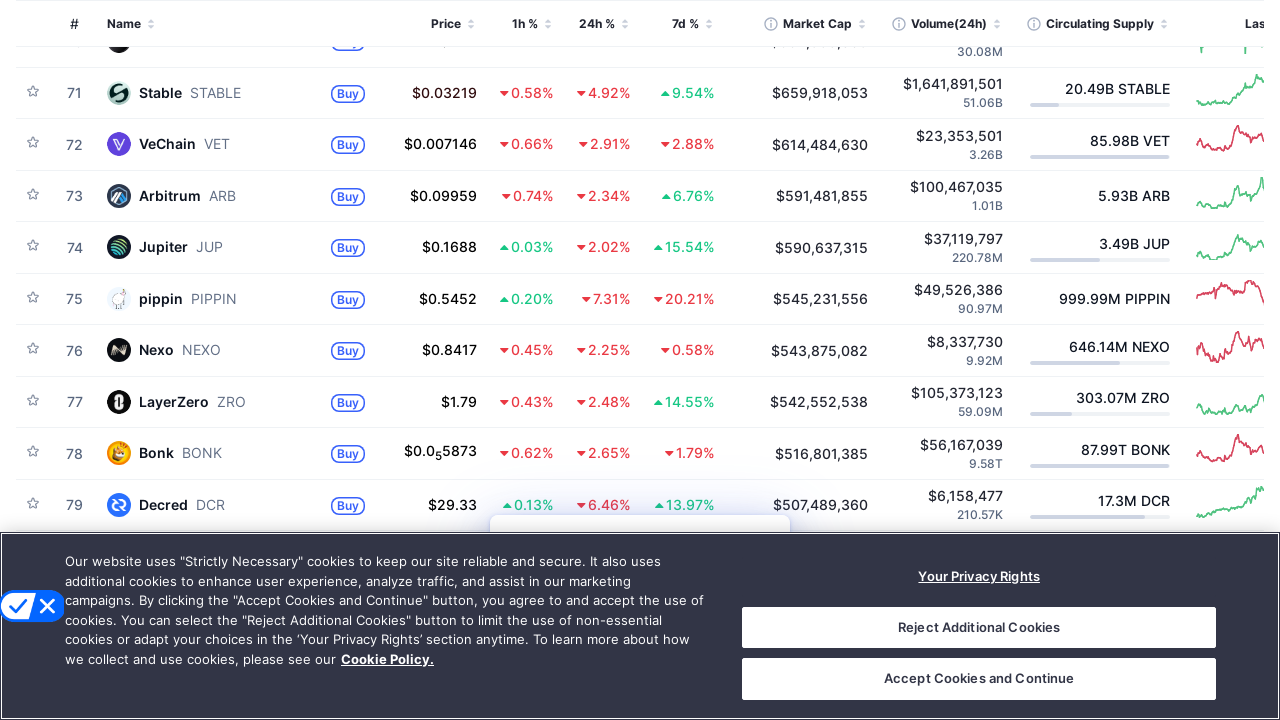

Waited 100ms for content to load
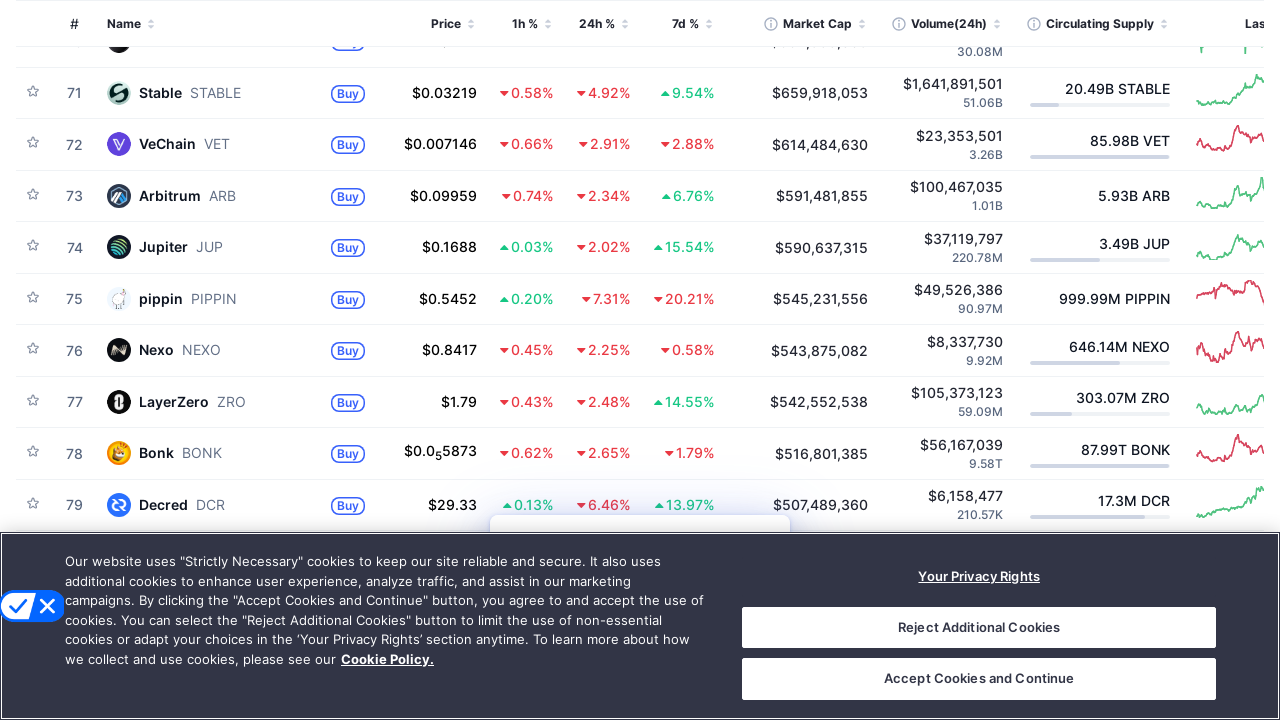

Scrolled down 1000px to load more cryptocurrency data (iteration 5/8)
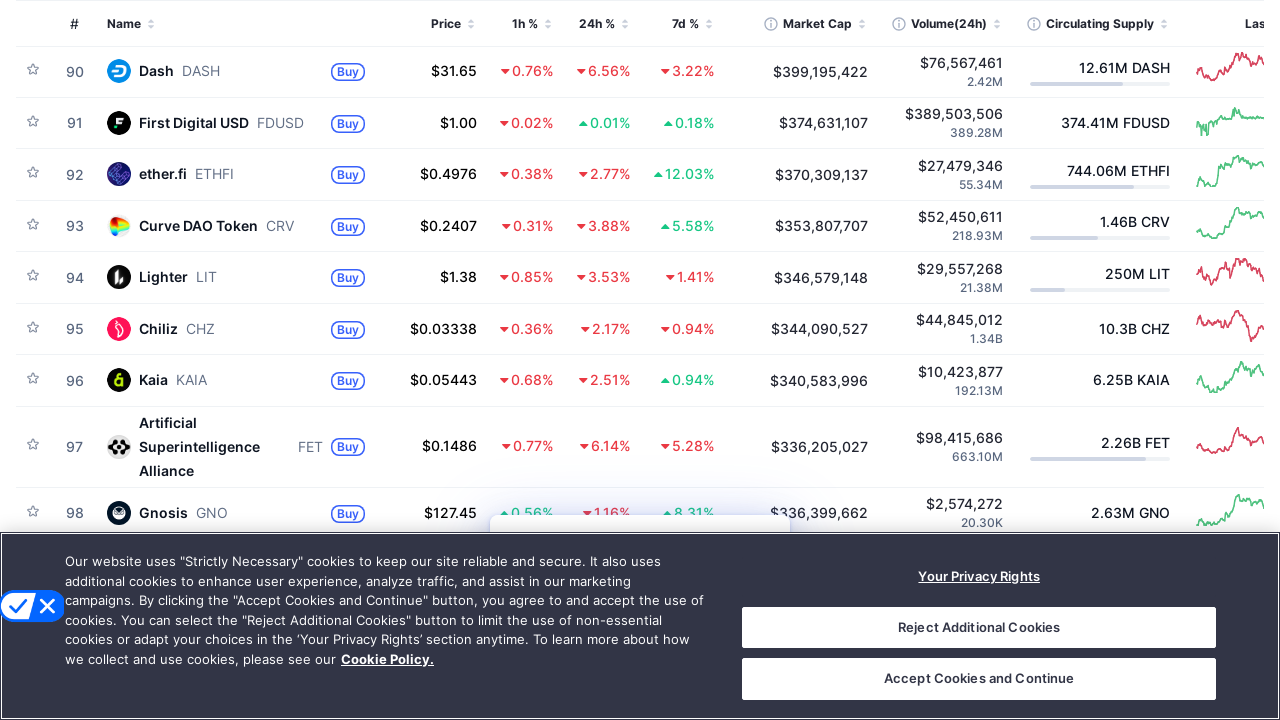

Waited 100ms for content to load
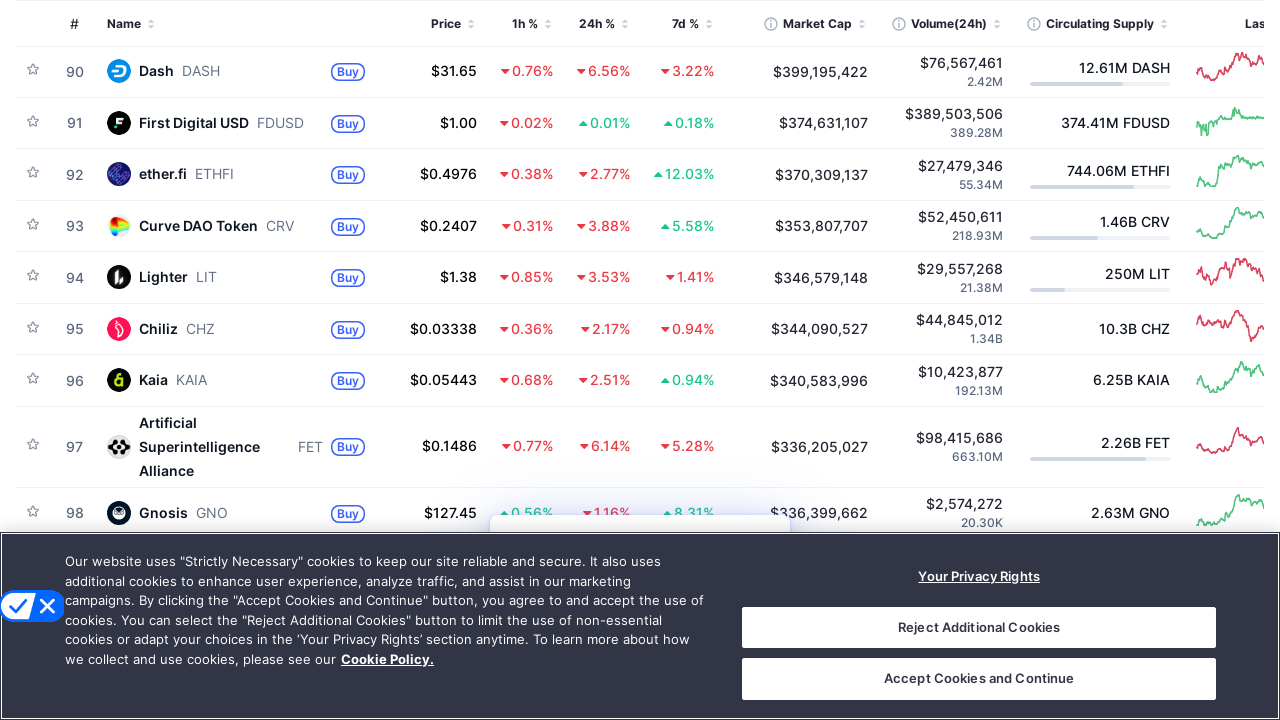

Scrolled down 1000px to load more cryptocurrency data (iteration 6/8)
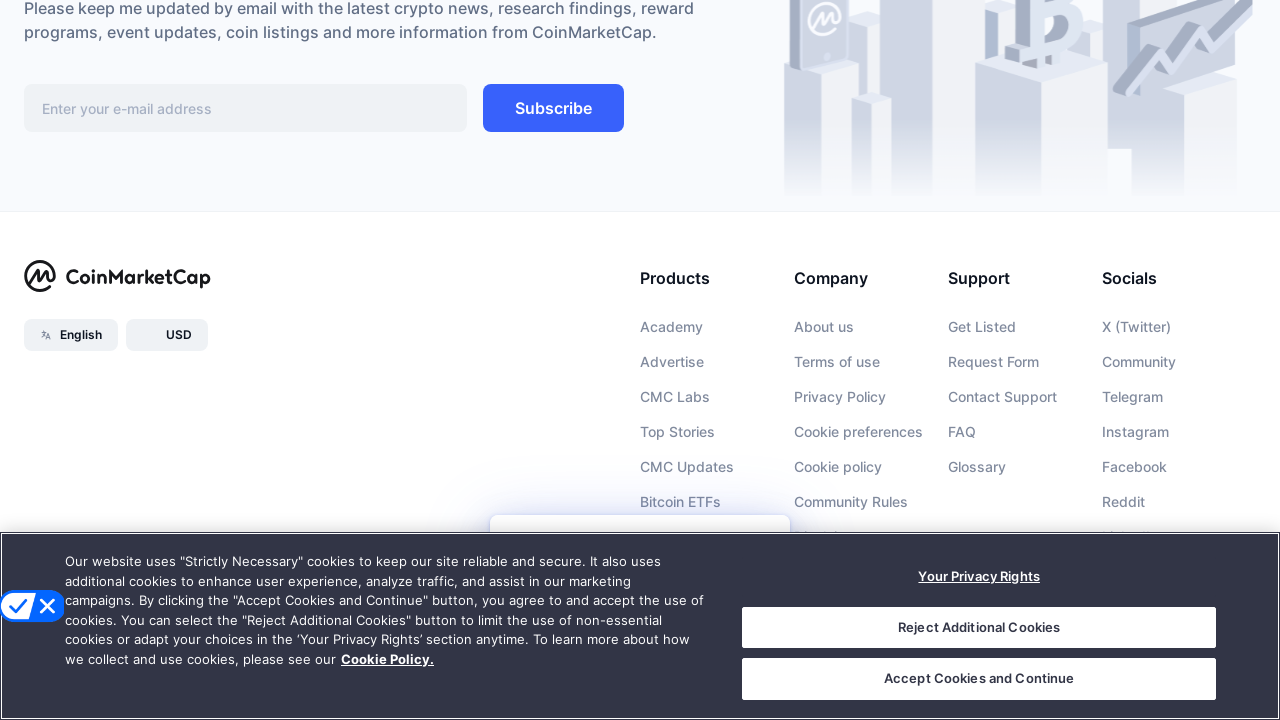

Waited 100ms for content to load
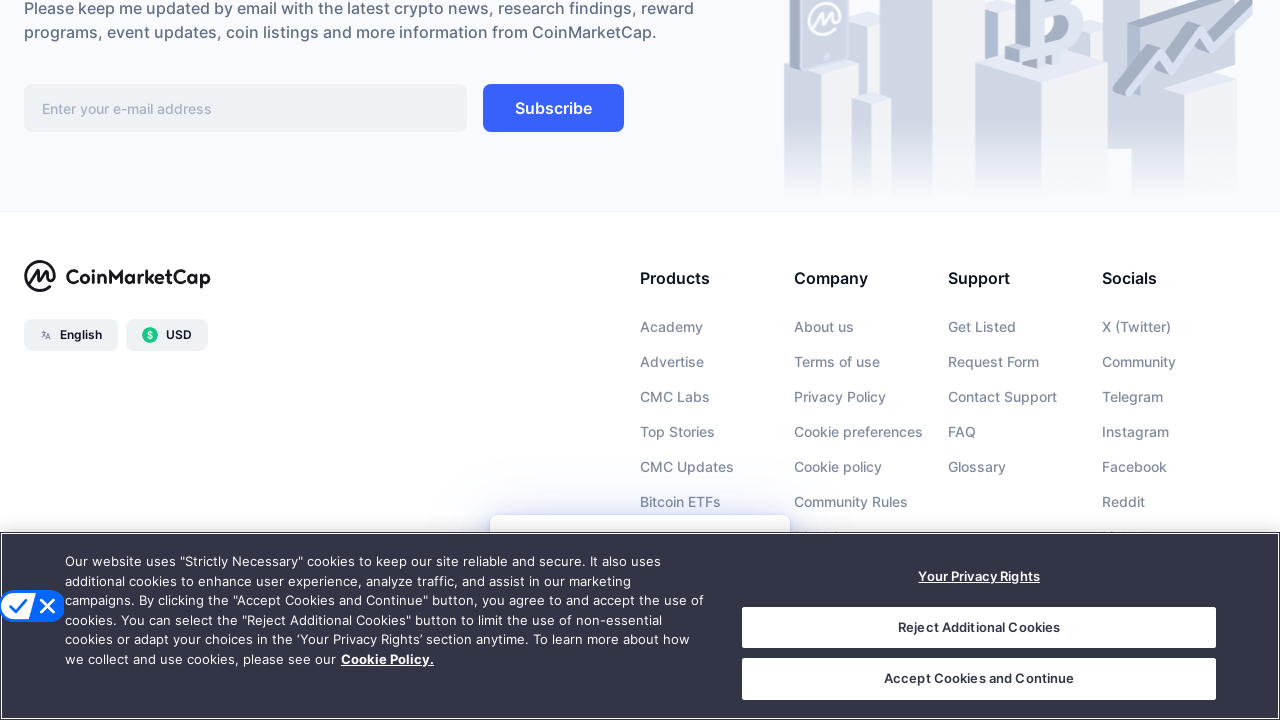

Scrolled down 1000px to load more cryptocurrency data (iteration 7/8)
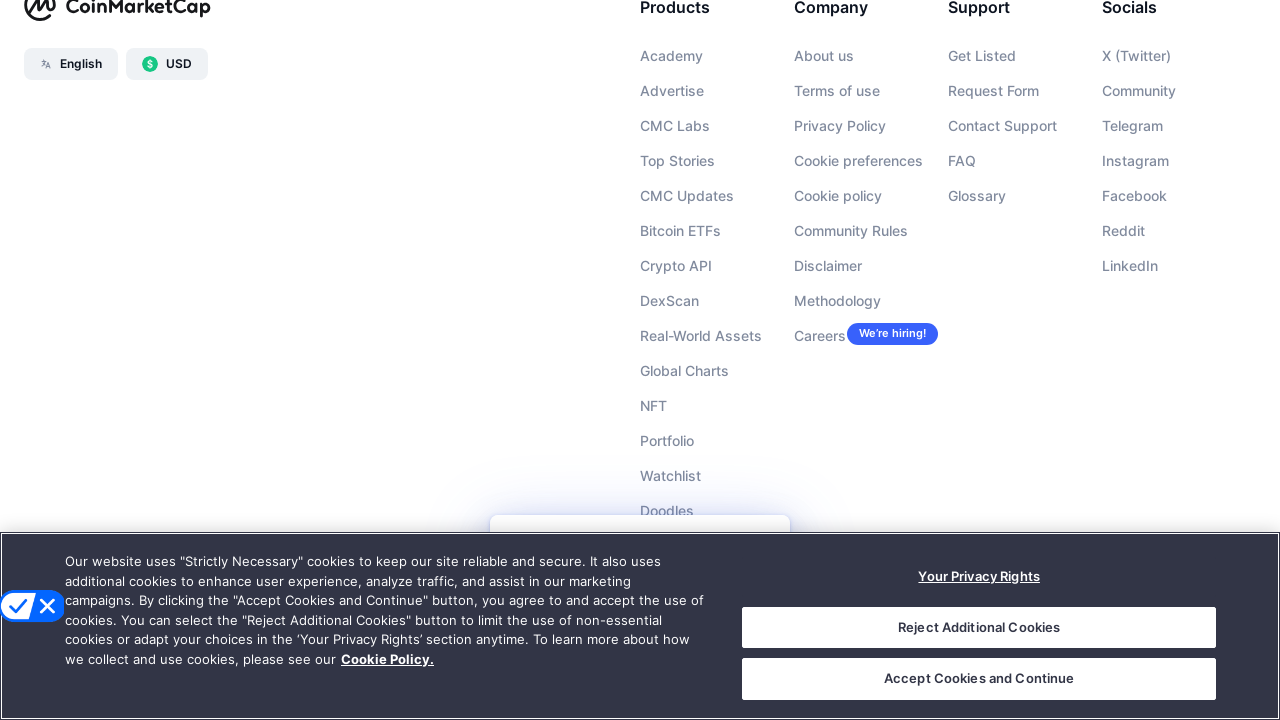

Waited 100ms for content to load
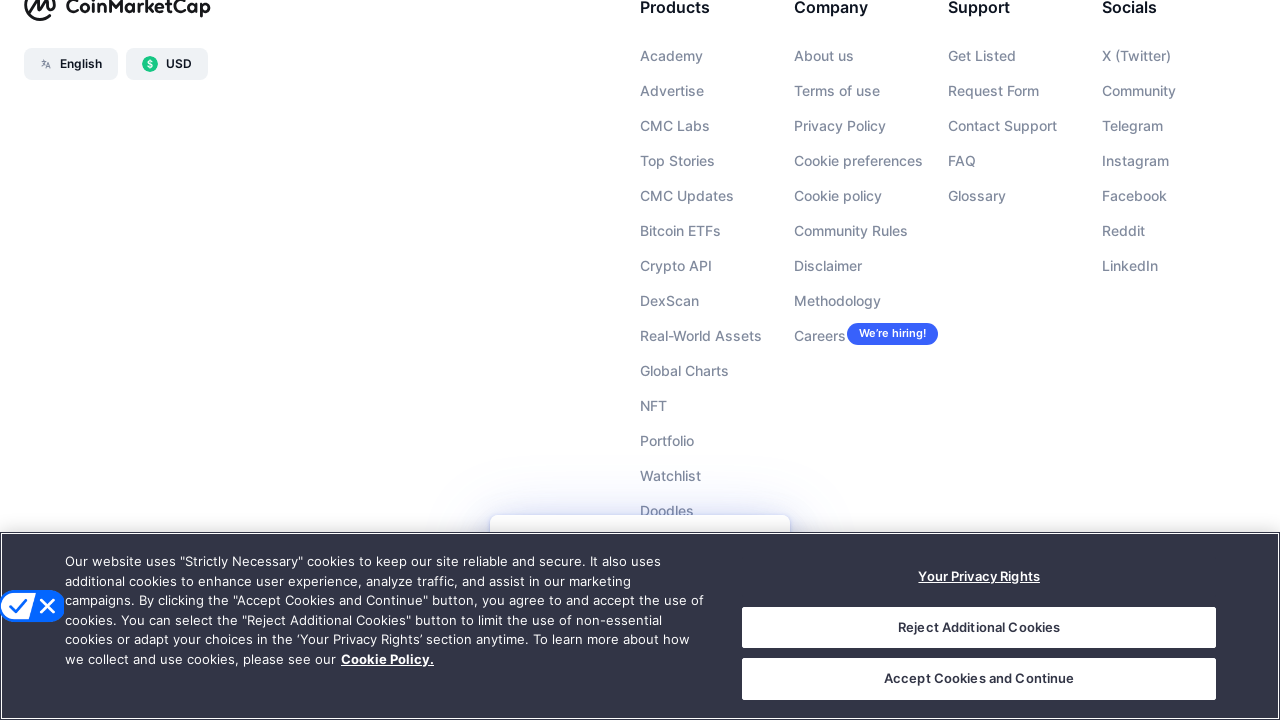

Scrolled down 1000px to load more cryptocurrency data (iteration 8/8)
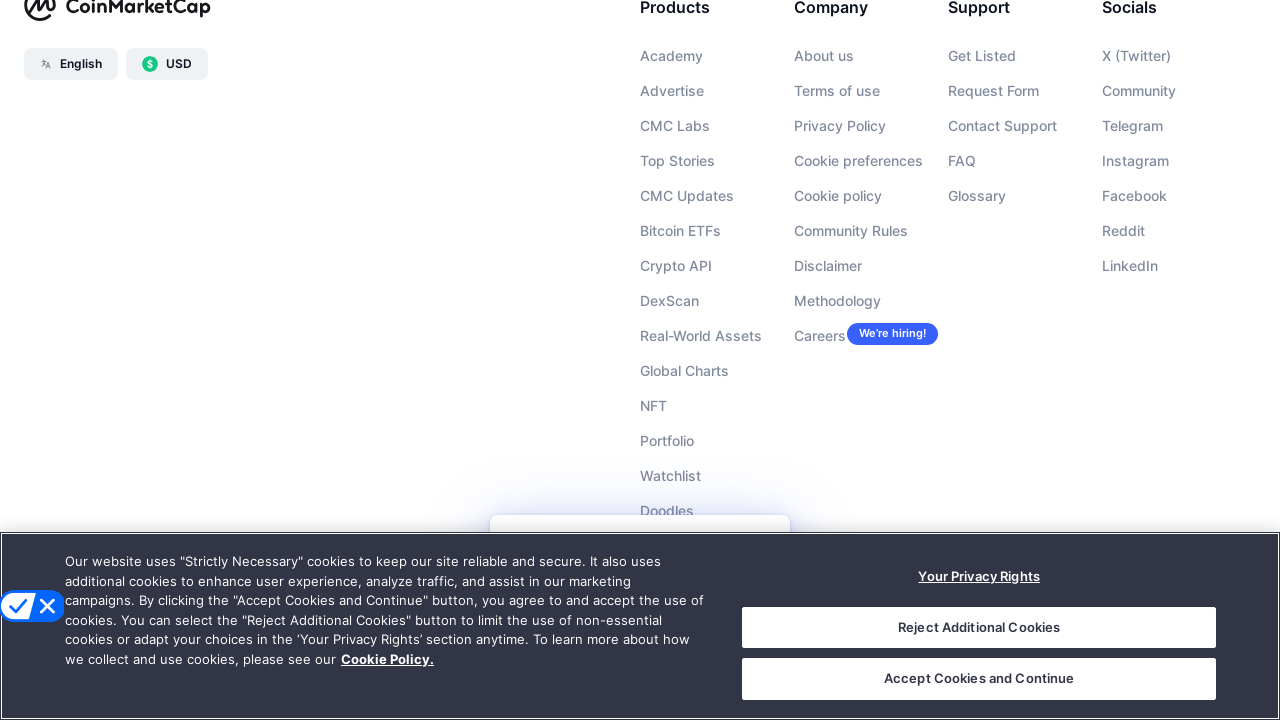

Waited 100ms for content to load
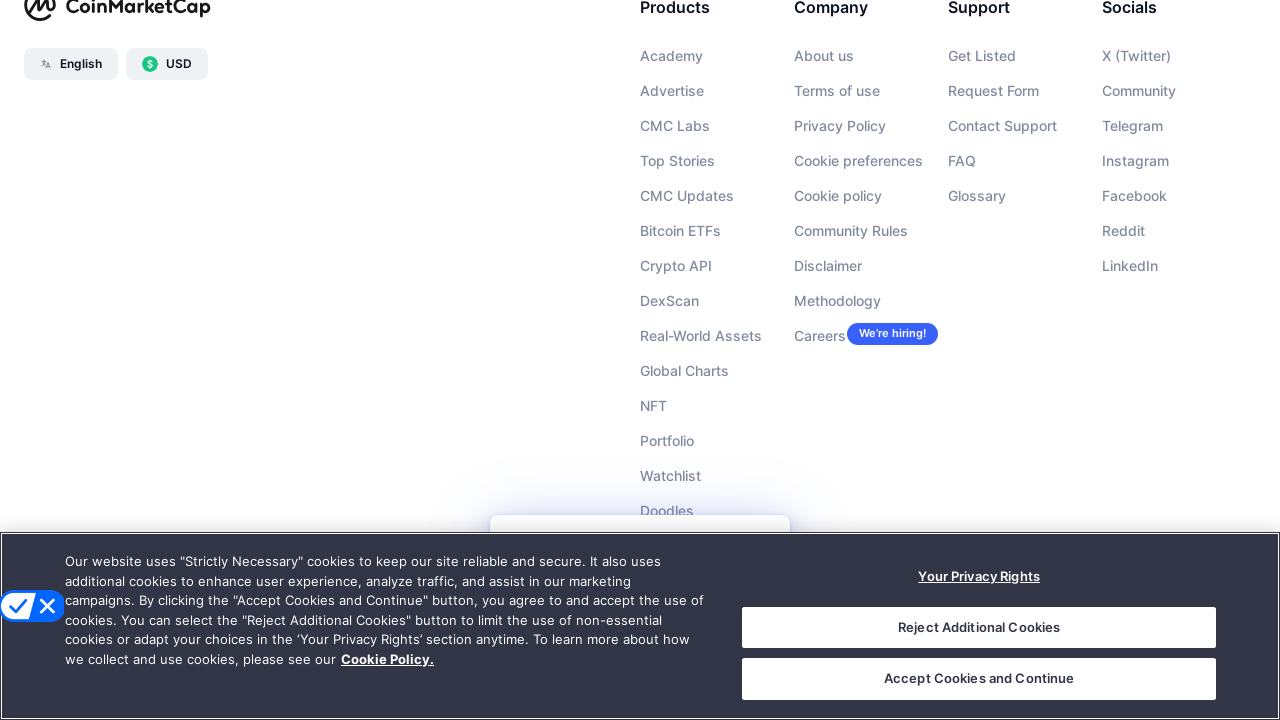

Table body element appeared, indicating cryptocurrency data is present
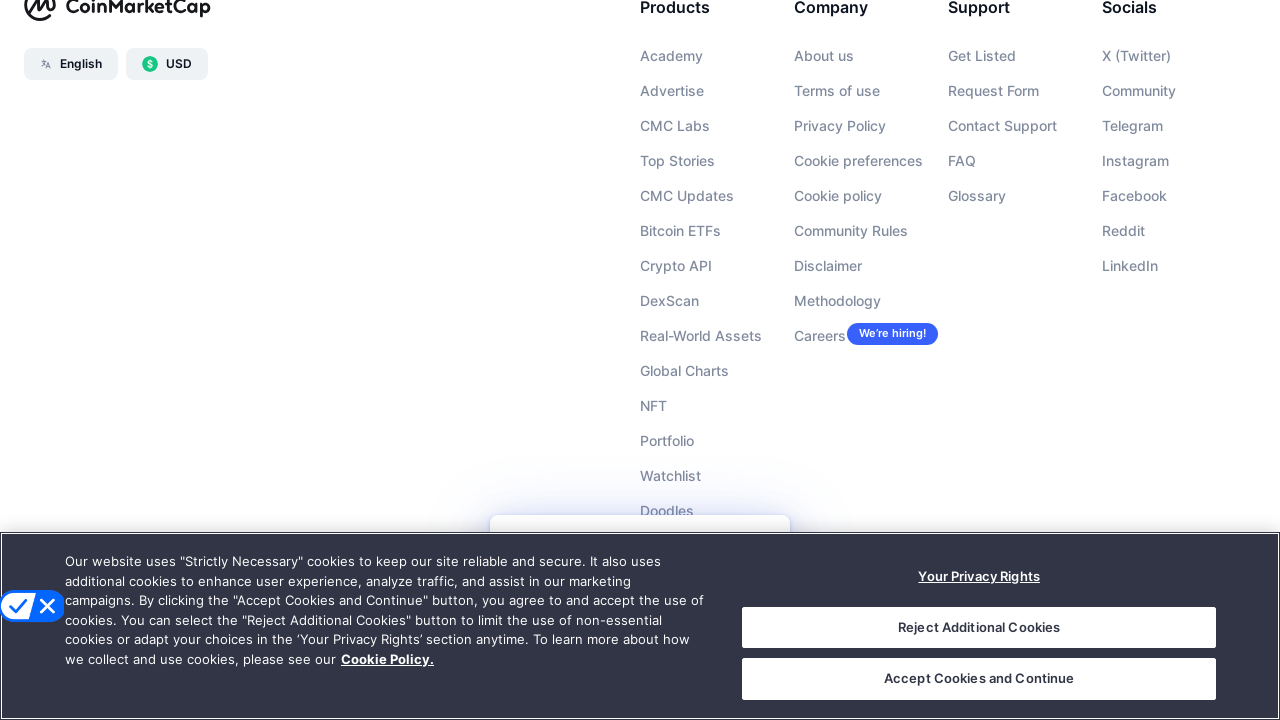

Cryptocurrency data rows are now visible in the table
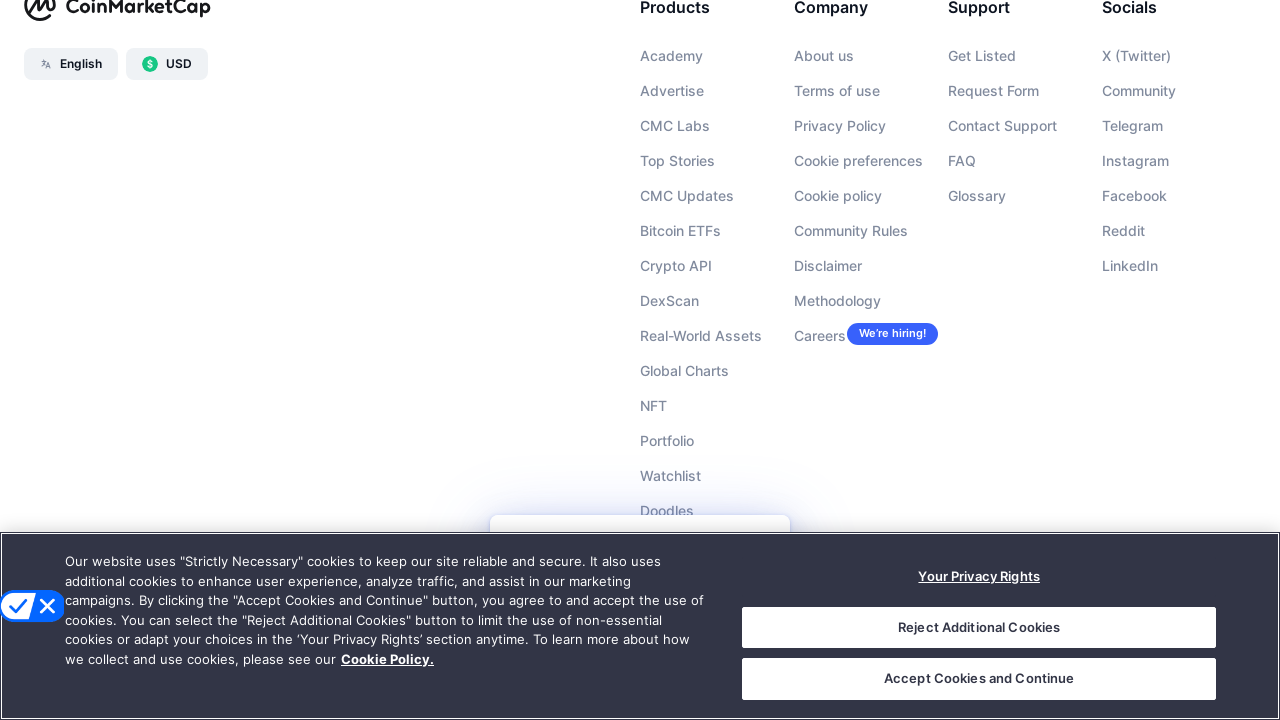

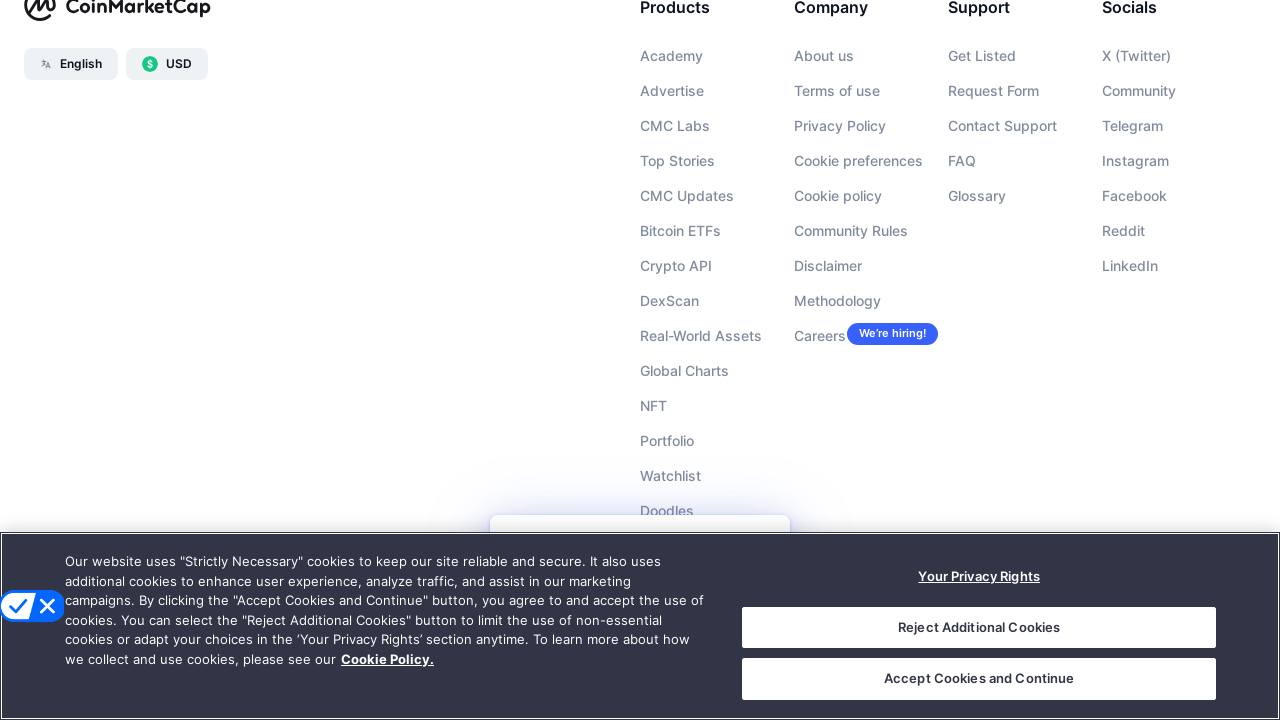